Navigates to MetLife website, clicks on the Solutions tab to expand it, then clicks on the Dental menu option.

Starting URL: https://www.metlife.com/

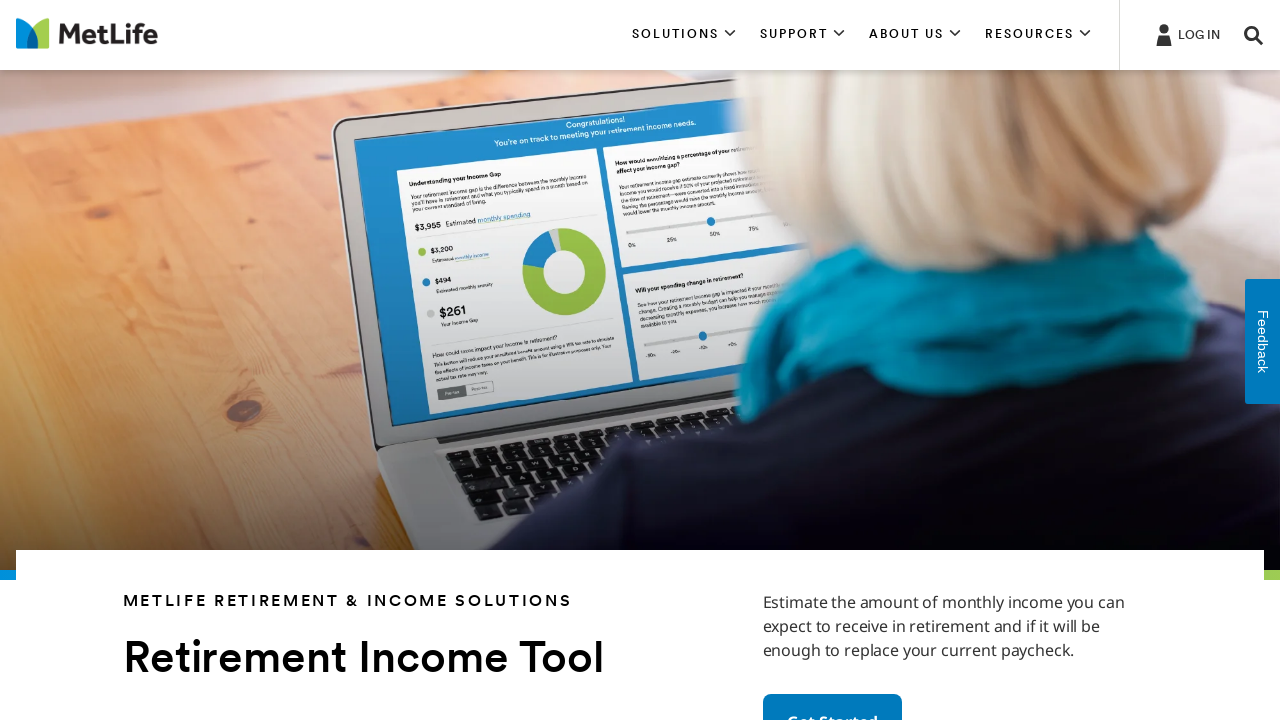

Clicked on the Solutions tab to expand it at (684, 35) on xpath=//*[@aria-controls = 'section1']
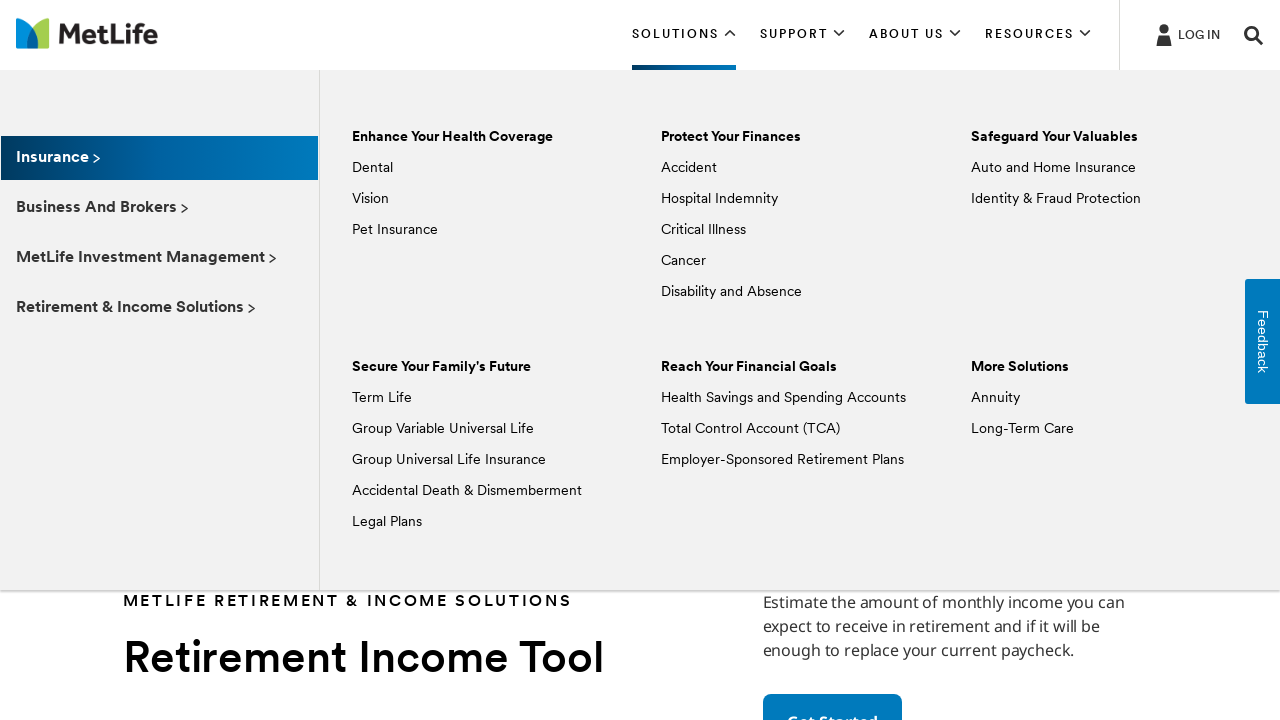

Clicked on the Dental menu option at (372, 168) on xpath=//*[text() = 'Dental']
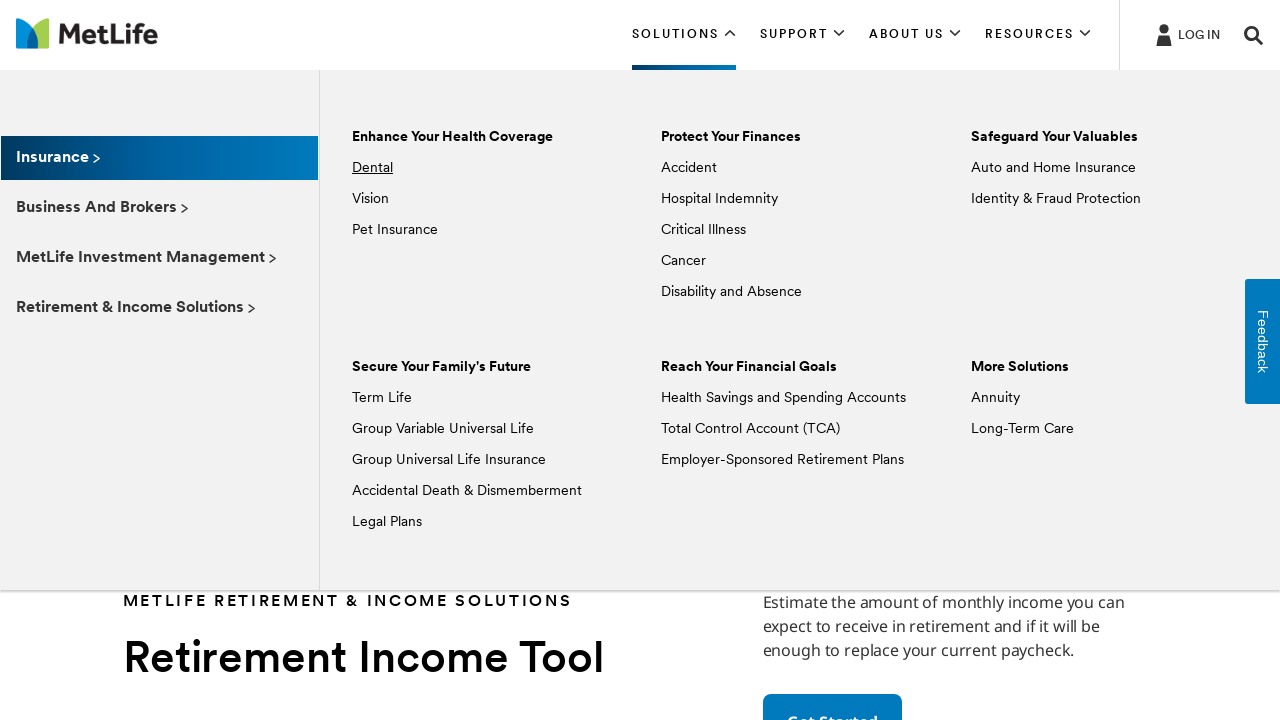

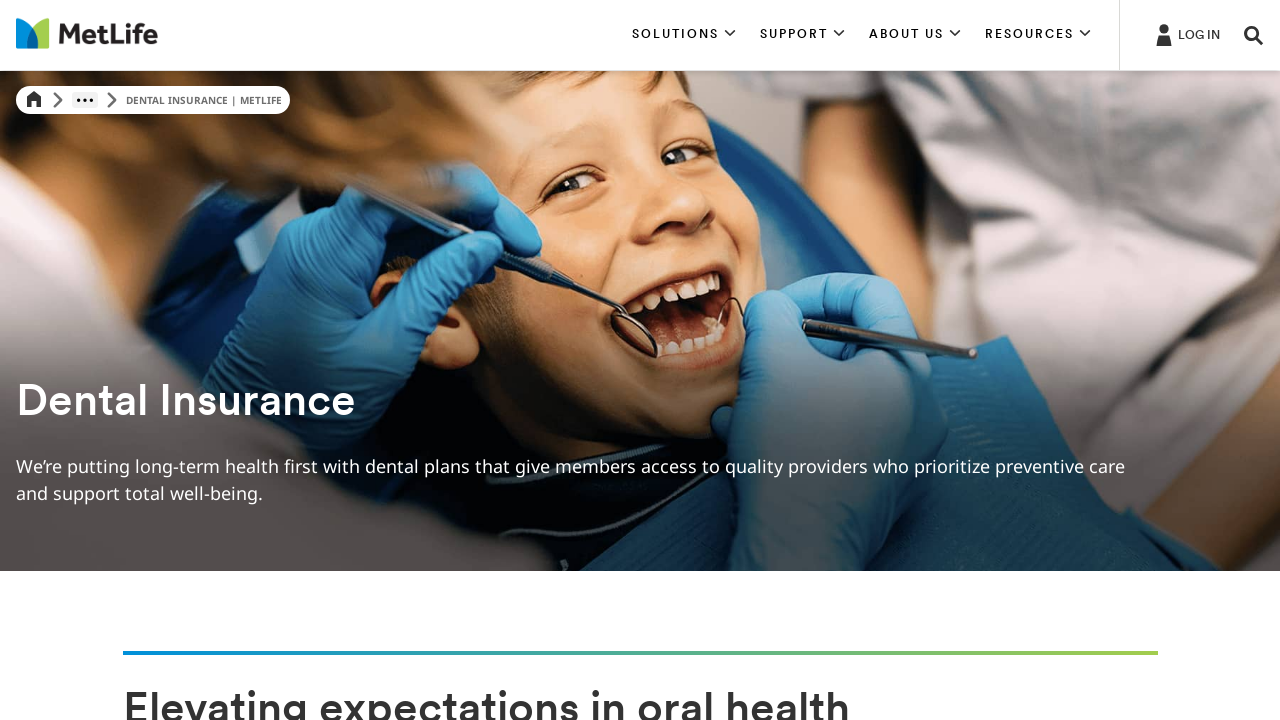